Navigates to Pizza Tempo website and verifies the page title matches the expected Russian title for the pizza delivery service

Starting URL: https://www.pizzatempo.by/

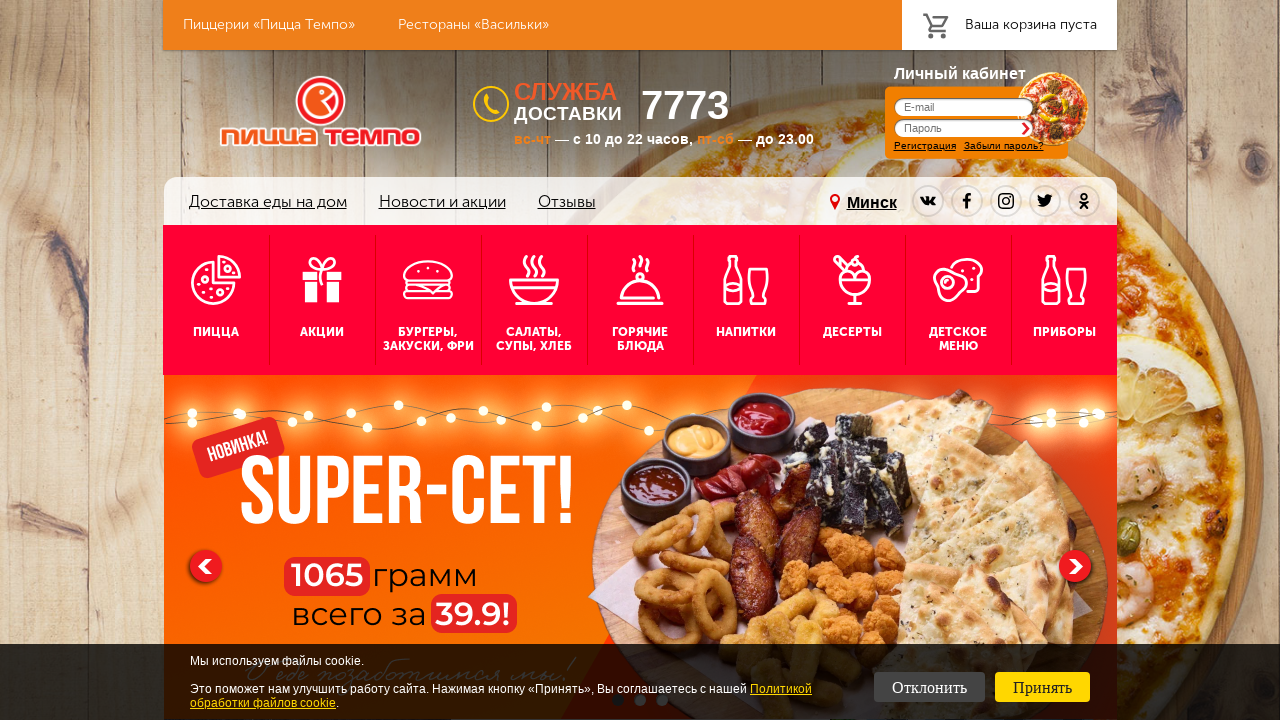

Navigated to Pizza Tempo website
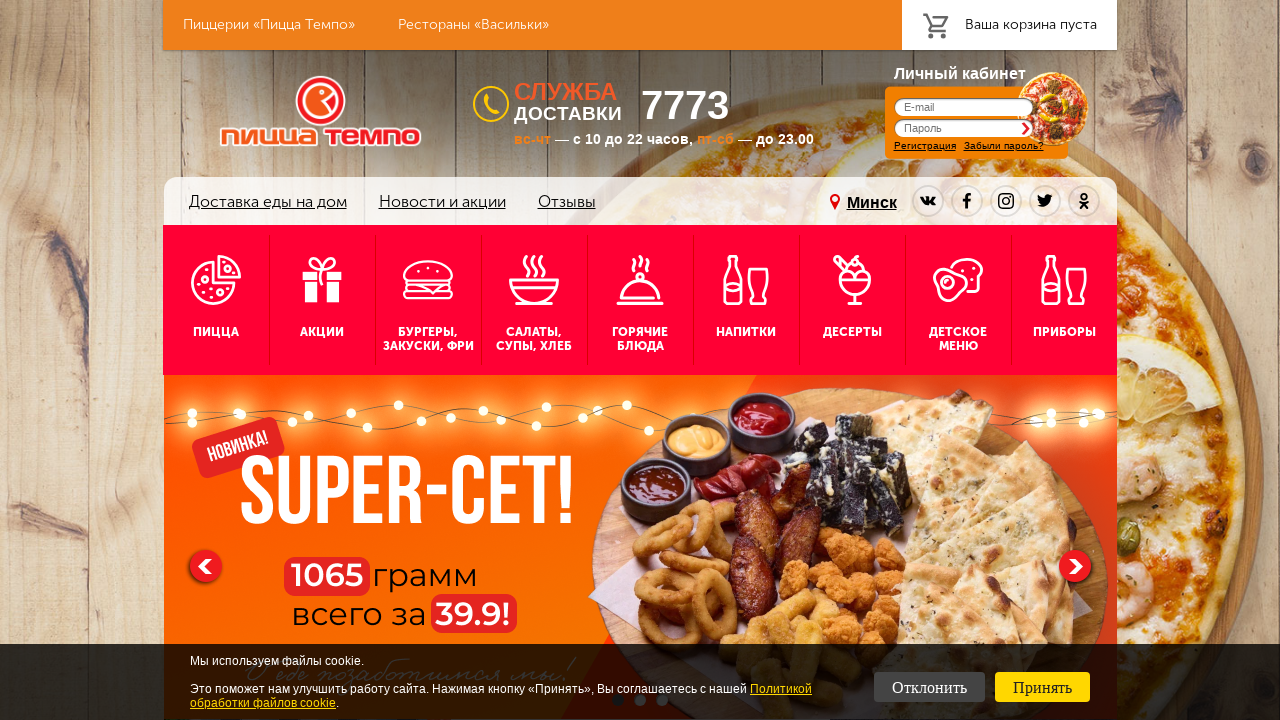

Retrieved page title
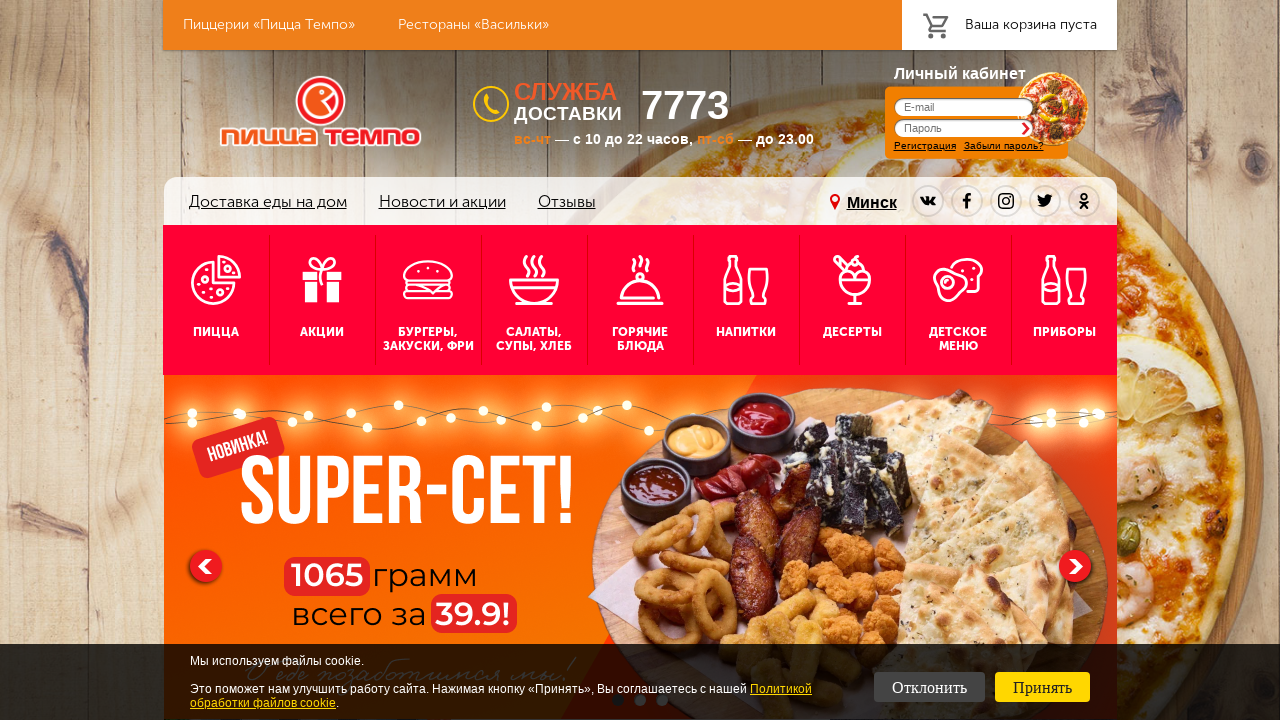

Verified page title matches expected Russian title for pizza delivery service
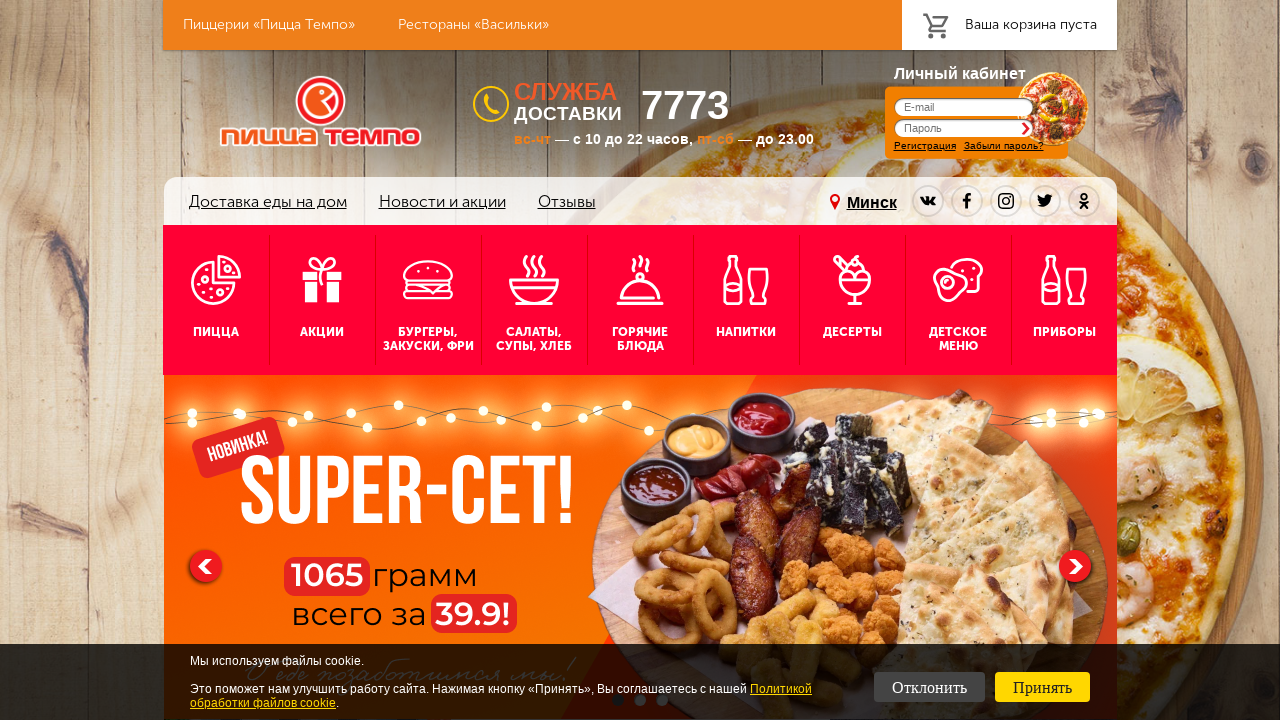

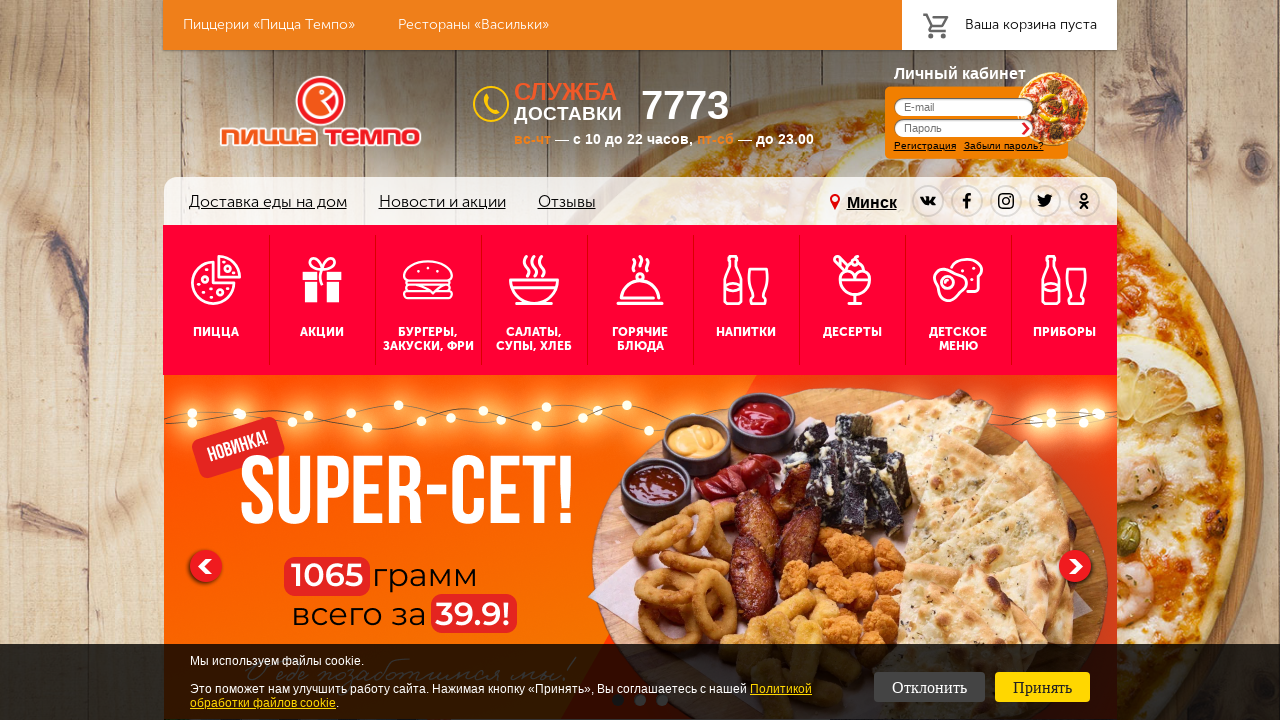